Navigates to the Rahul Shetty Academy login page and verifies the page title matches the expected value.

Starting URL: https://www.rahulshettyacademy.com/loginpagePractise/

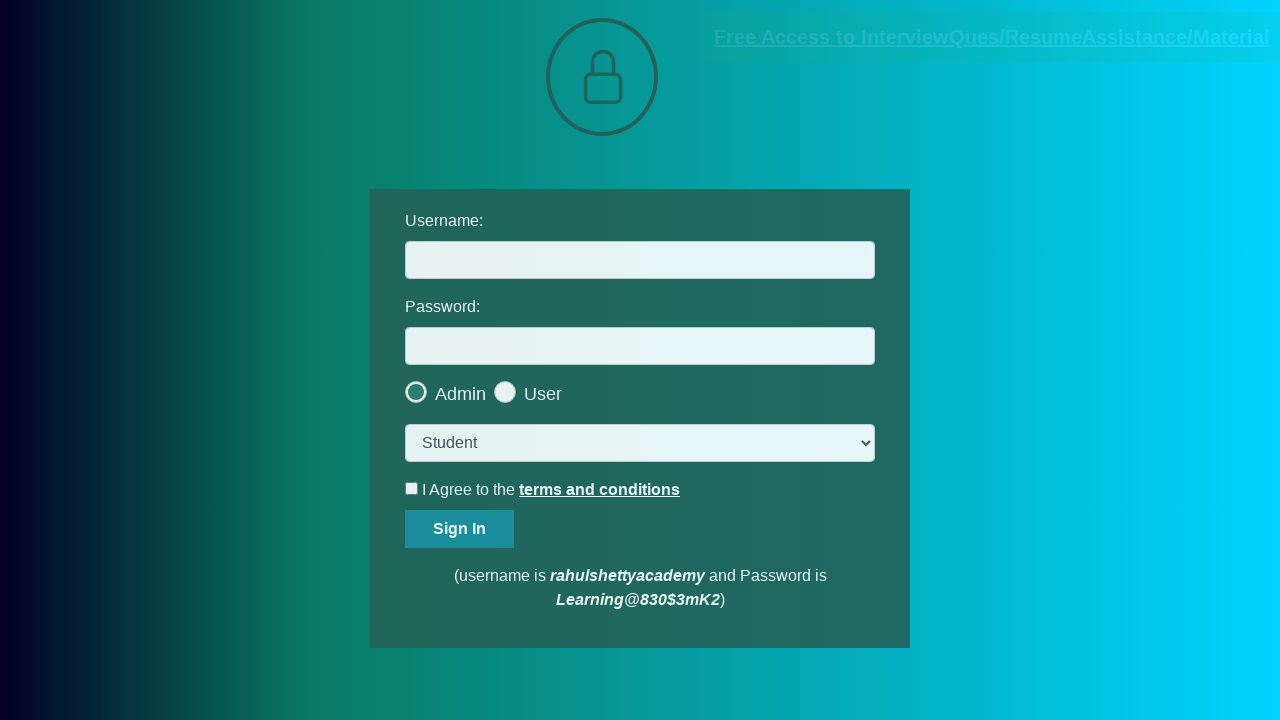

Verified page title matches expected value 'LoginPage Practise | Rahul Shetty Academy'
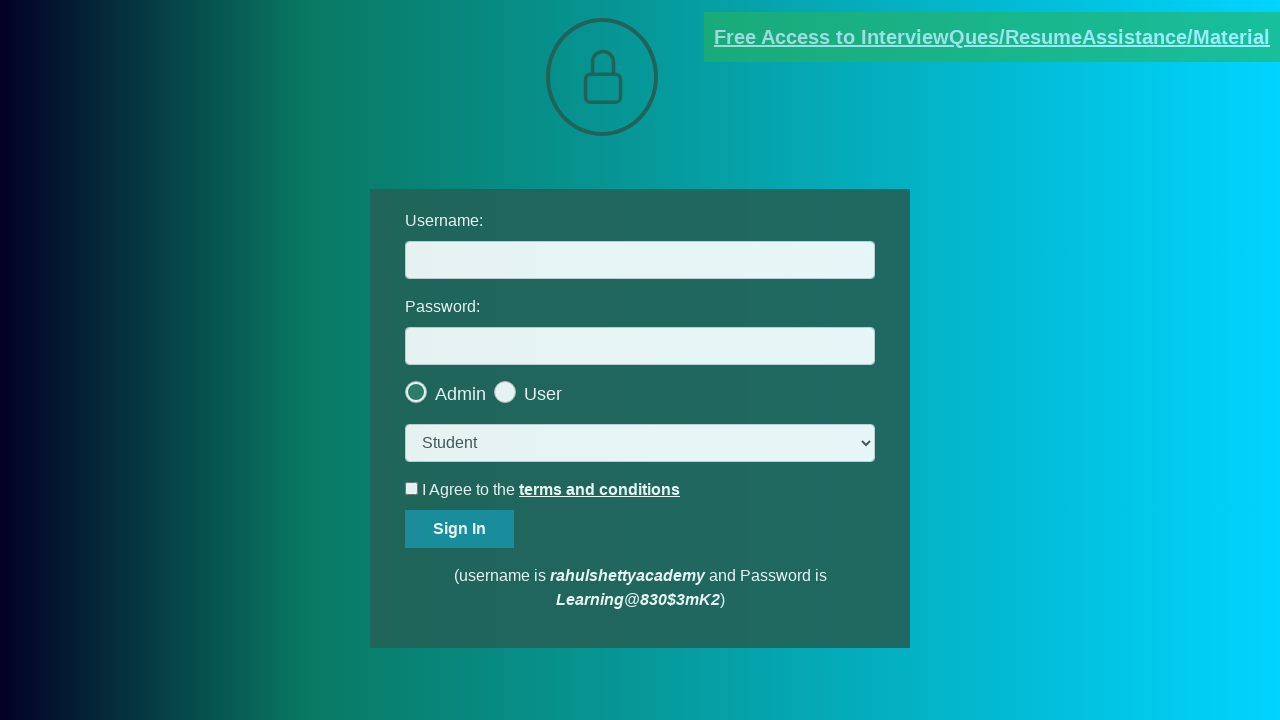

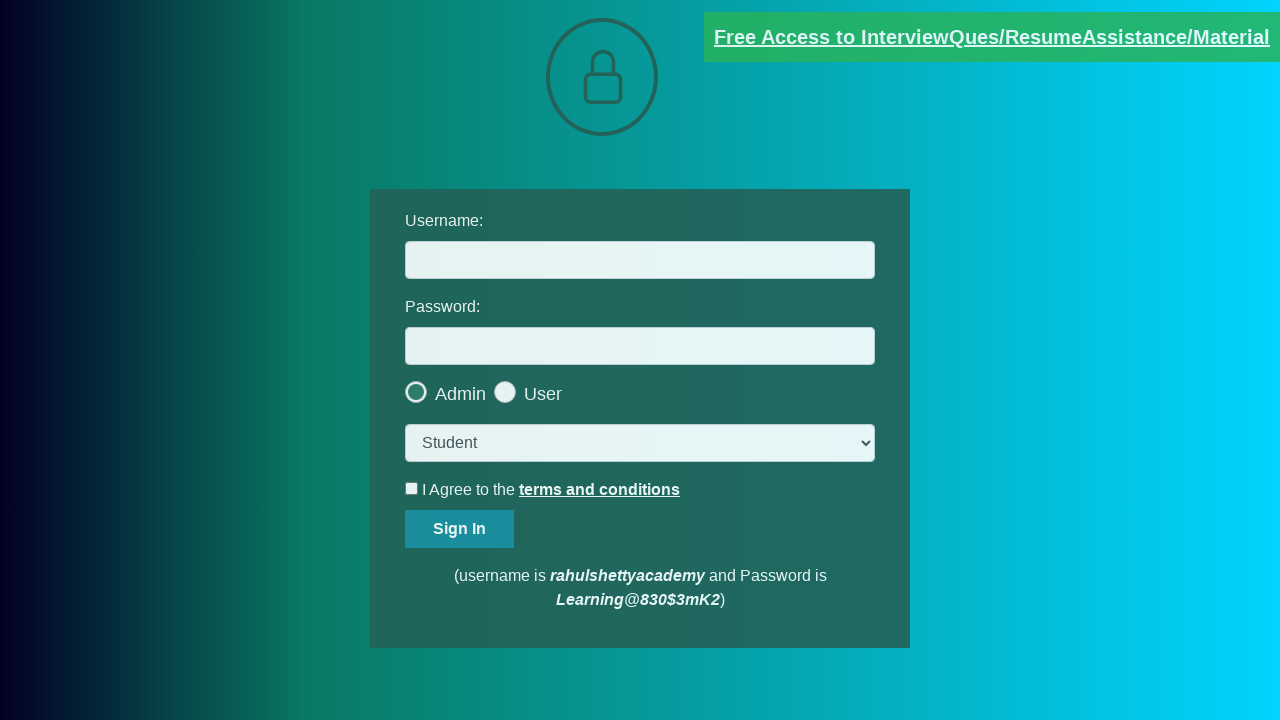